Tests search functionality by typing "Jhon" into the search field

Starting URL: http://zero.webappsecurity.com/index.html

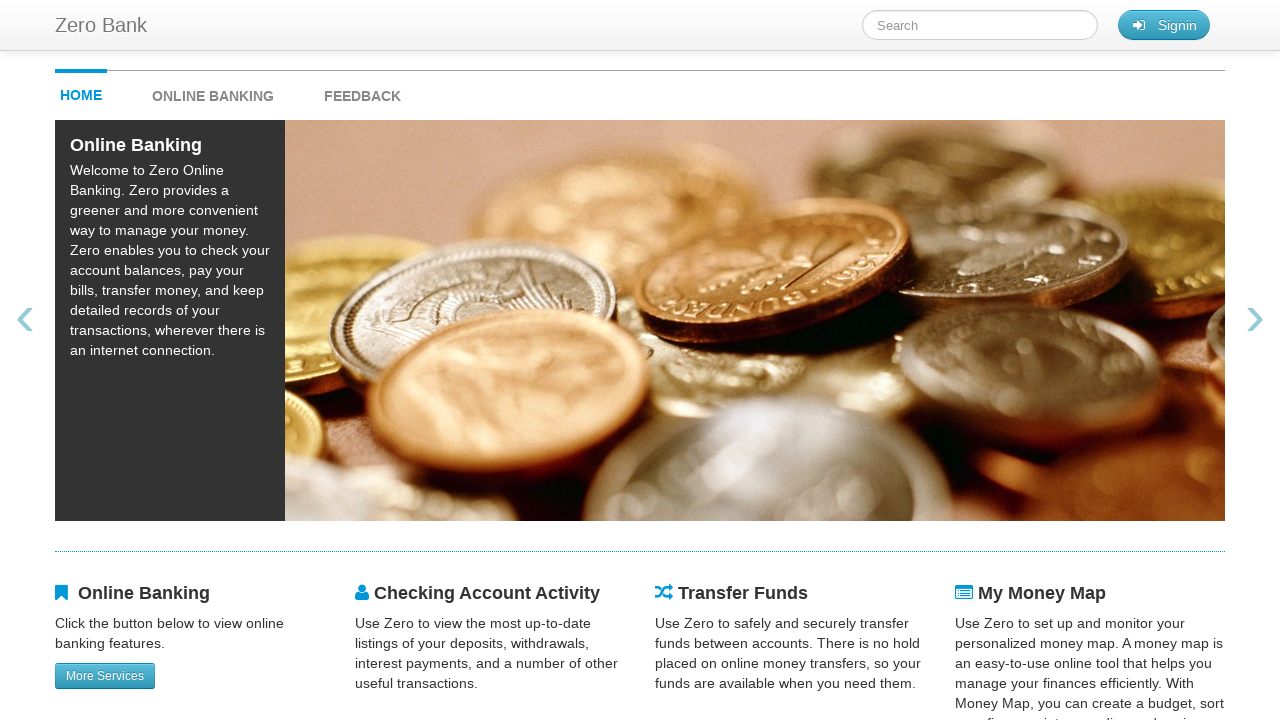

Filled search field with 'Jhon' on #searchTerm
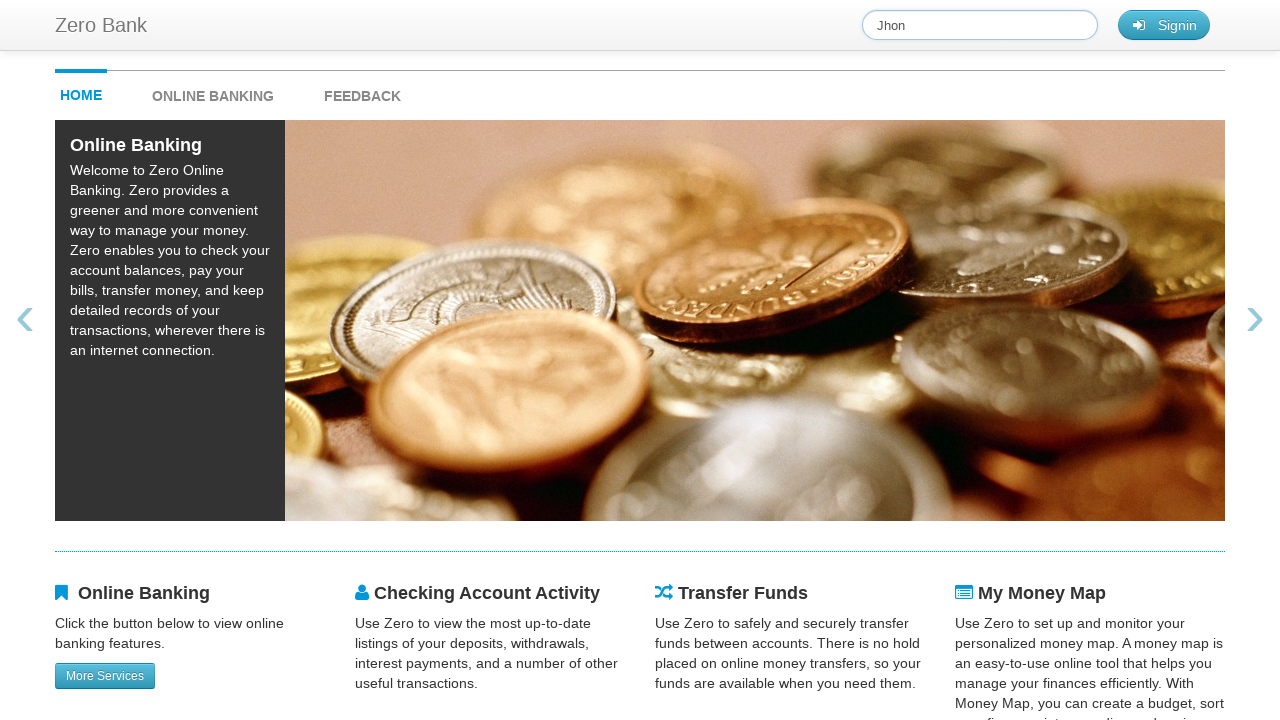

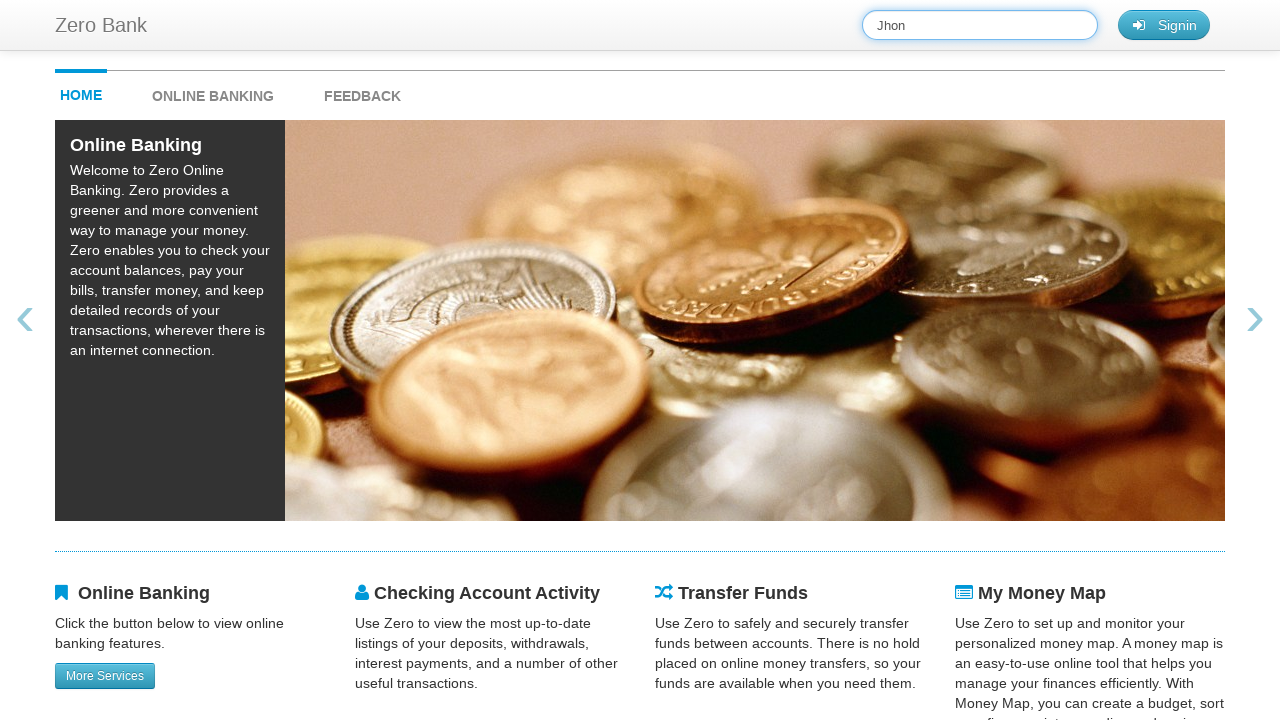